Clicks on Monitors category and verifies that monitor products are visible in the listing

Starting URL: https://www.demoblaze.com/index.html

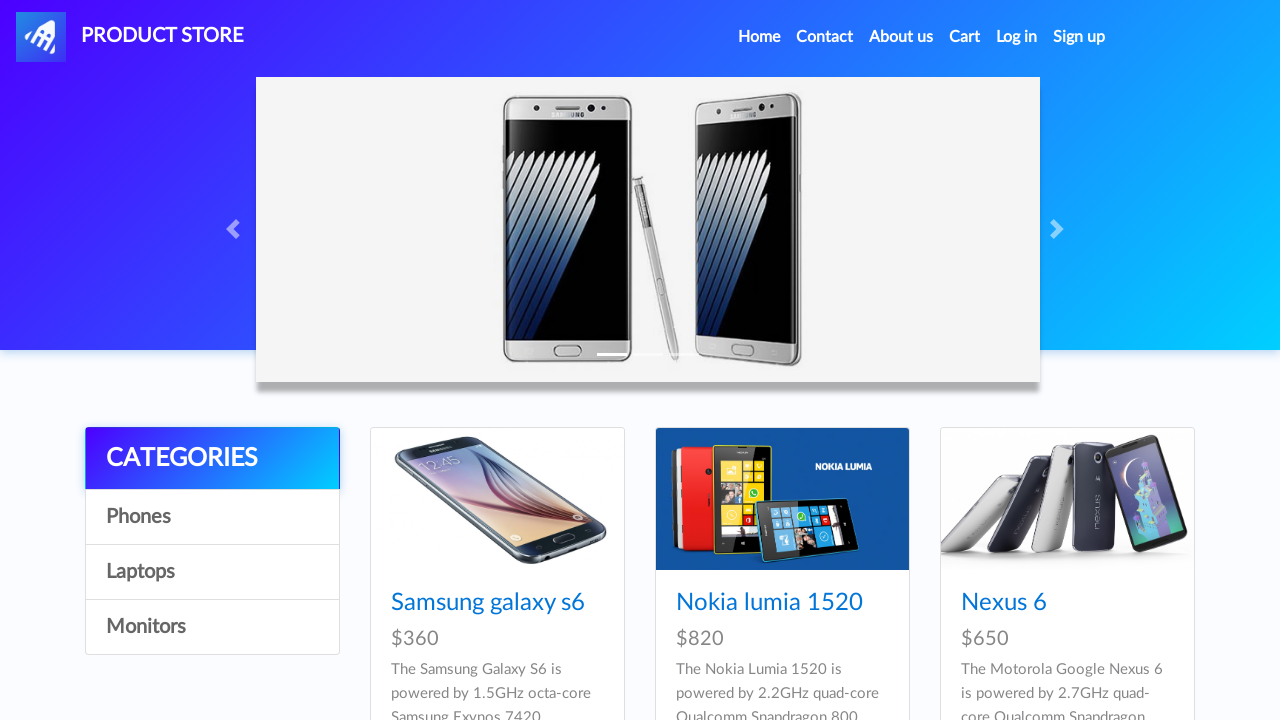

Clicked on Monitors category link at (212, 627) on internal:role=link[name="Monitors"i]
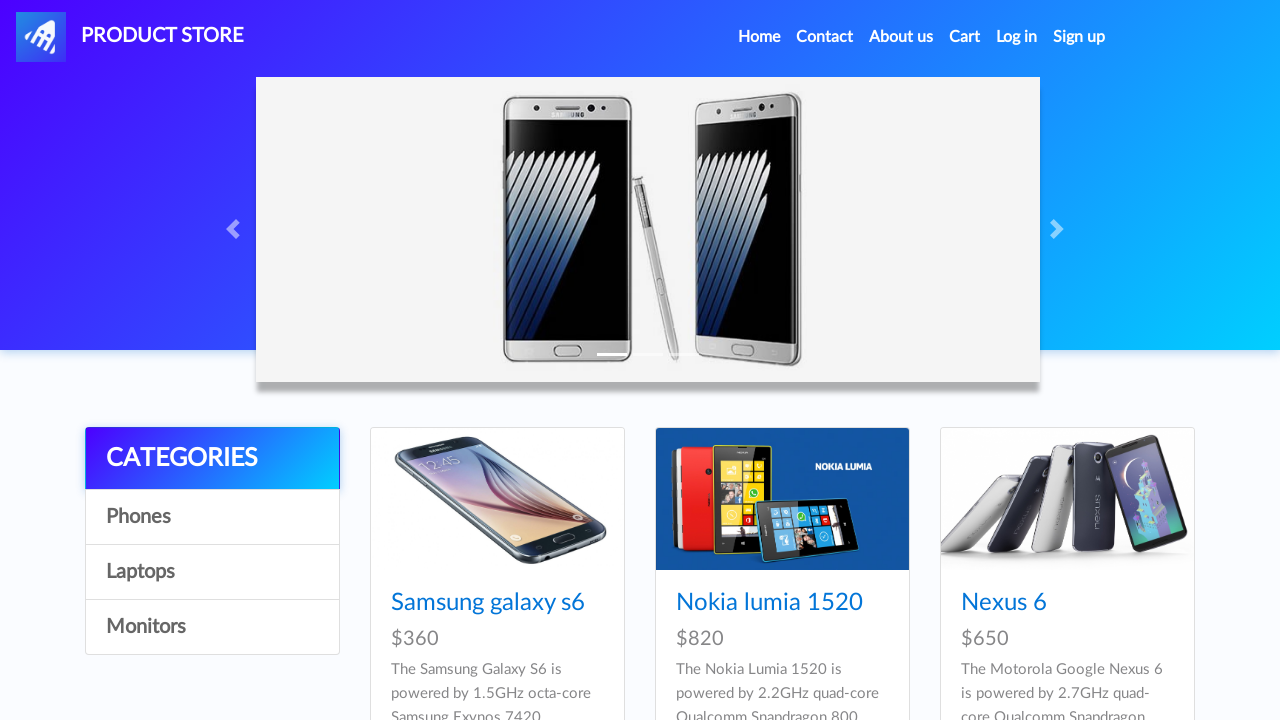

Waited for Apple monitor 24 product to load
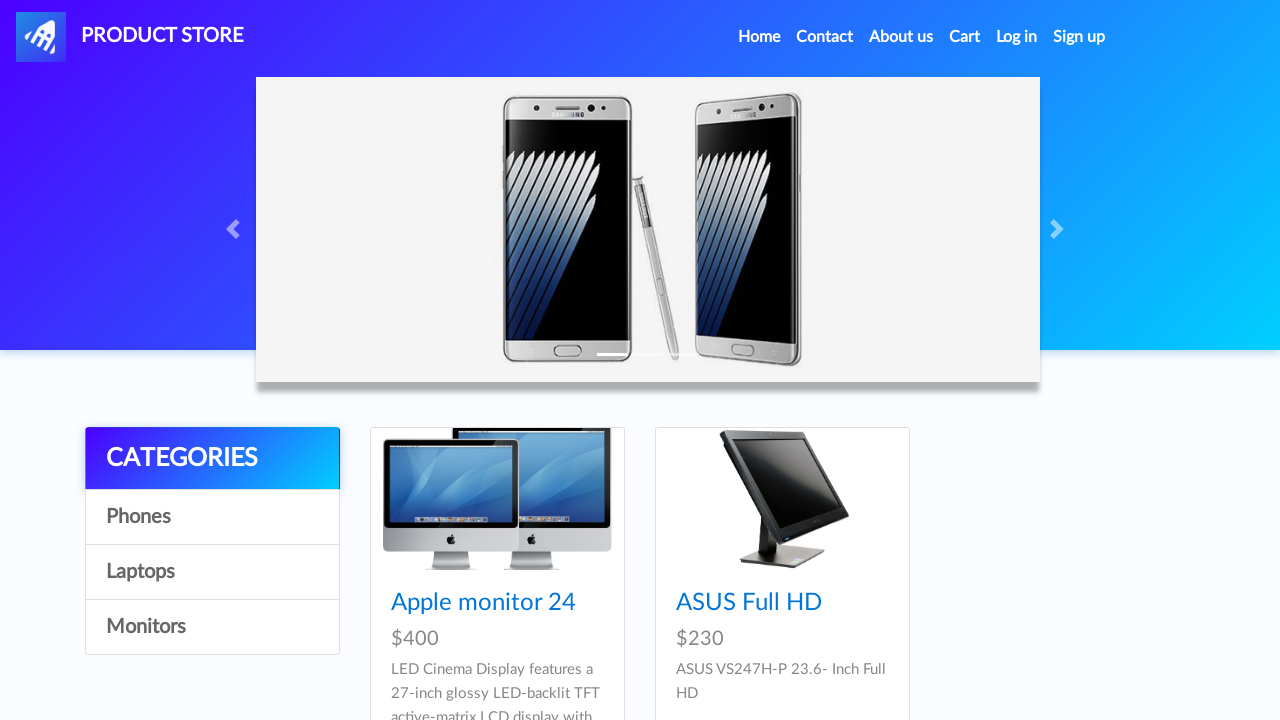

Waited for ASUS Full HD product to load
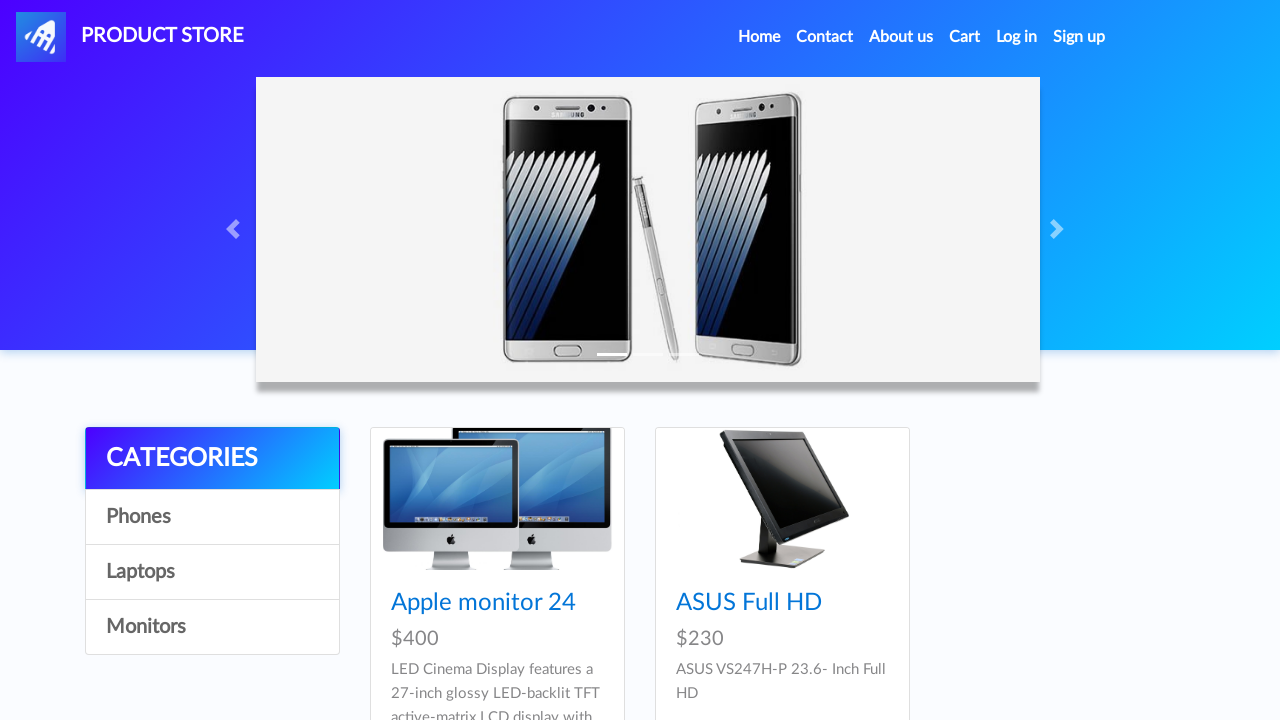

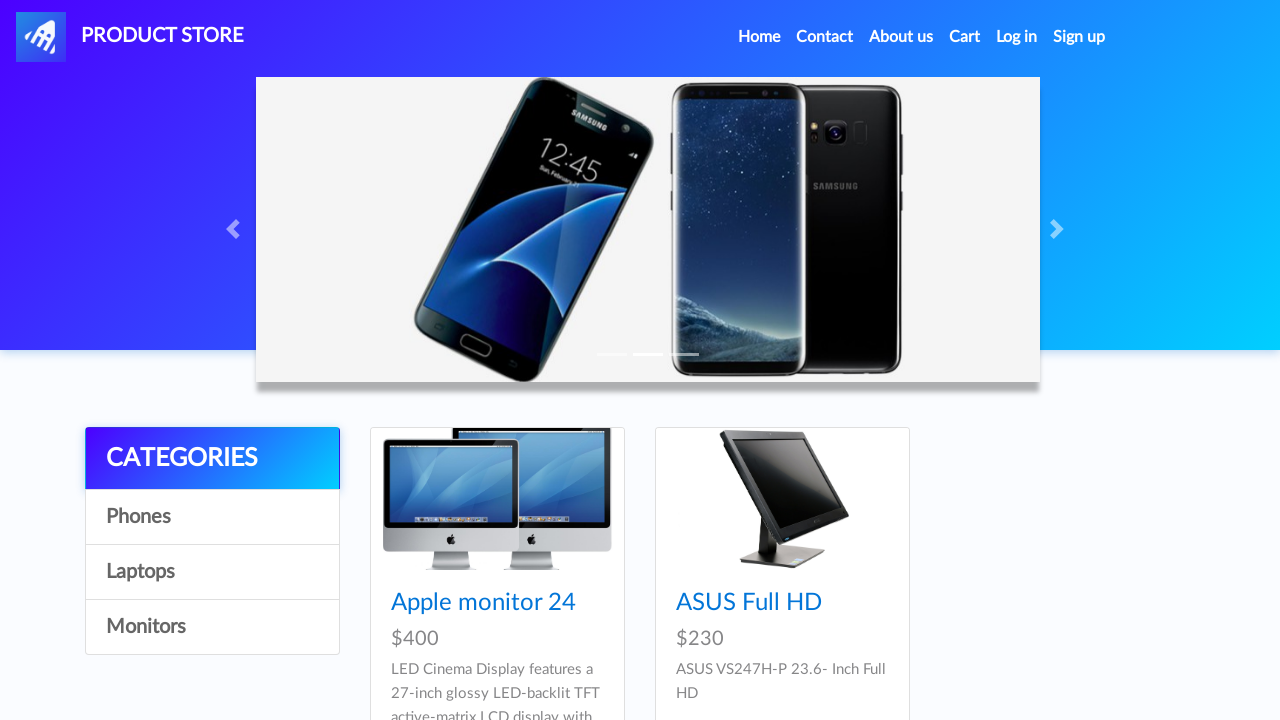